Retrieves a value from an image attribute, performs a mathematical calculation, and submits a form with the result along with checking robot checkboxes

Starting URL: http://suninjuly.github.io/get_attribute.html

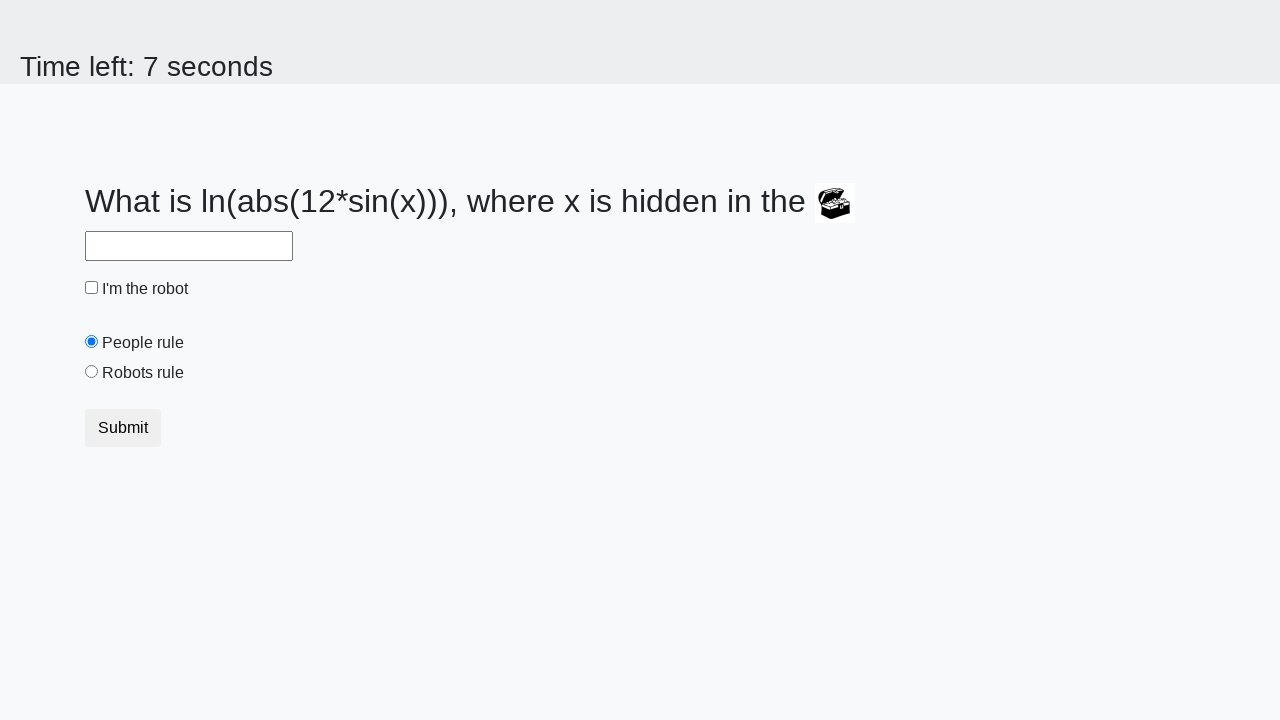

Located the image element
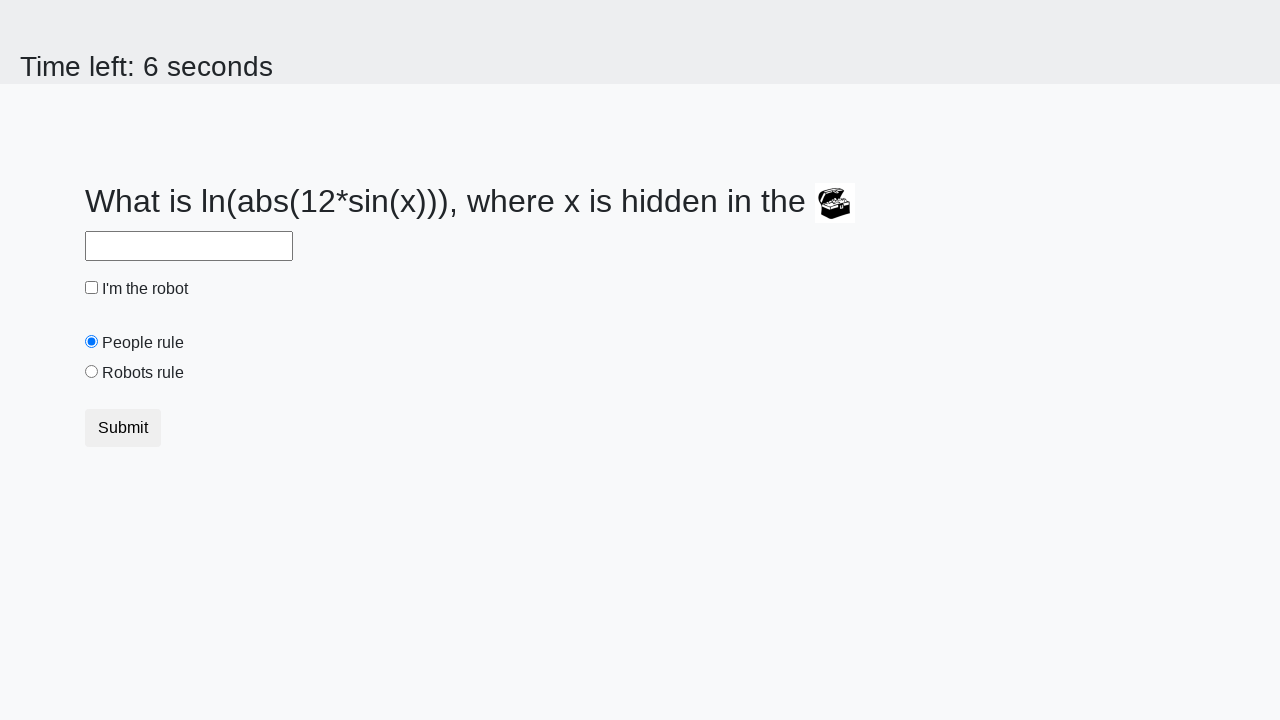

Retrieved valuex attribute from image: 453
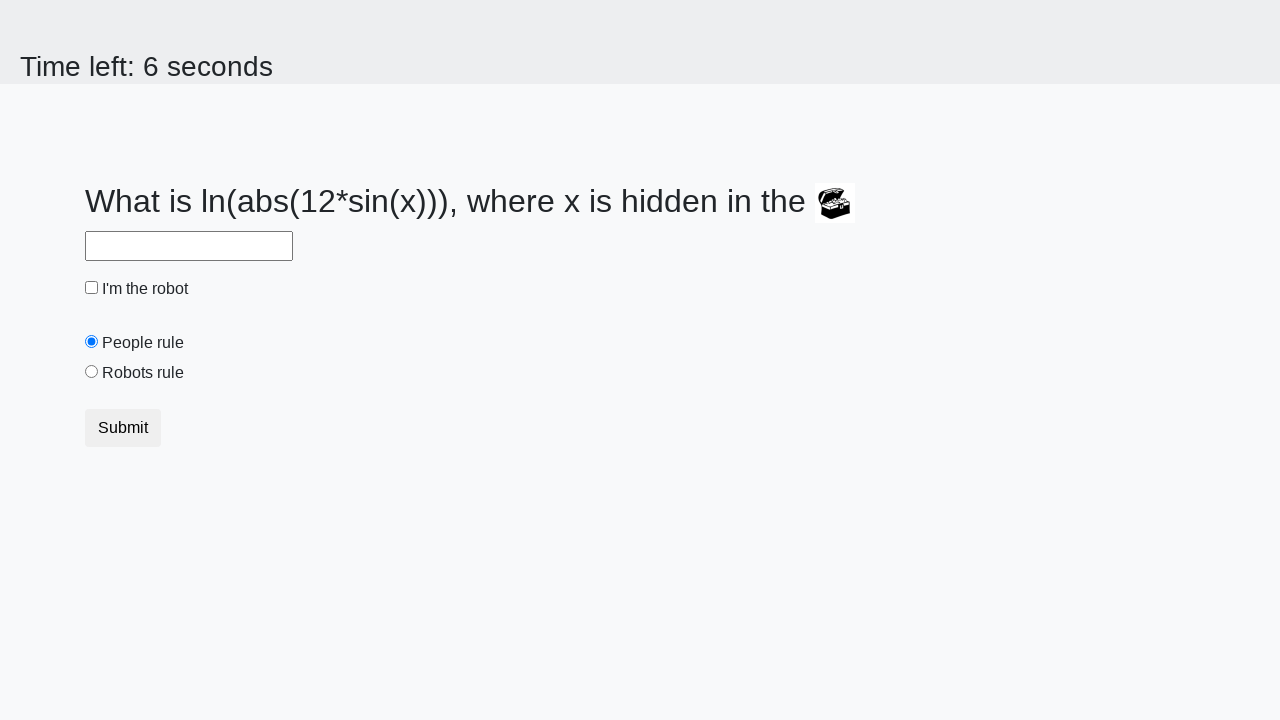

Calculated result using formula: 1.9287463797951705
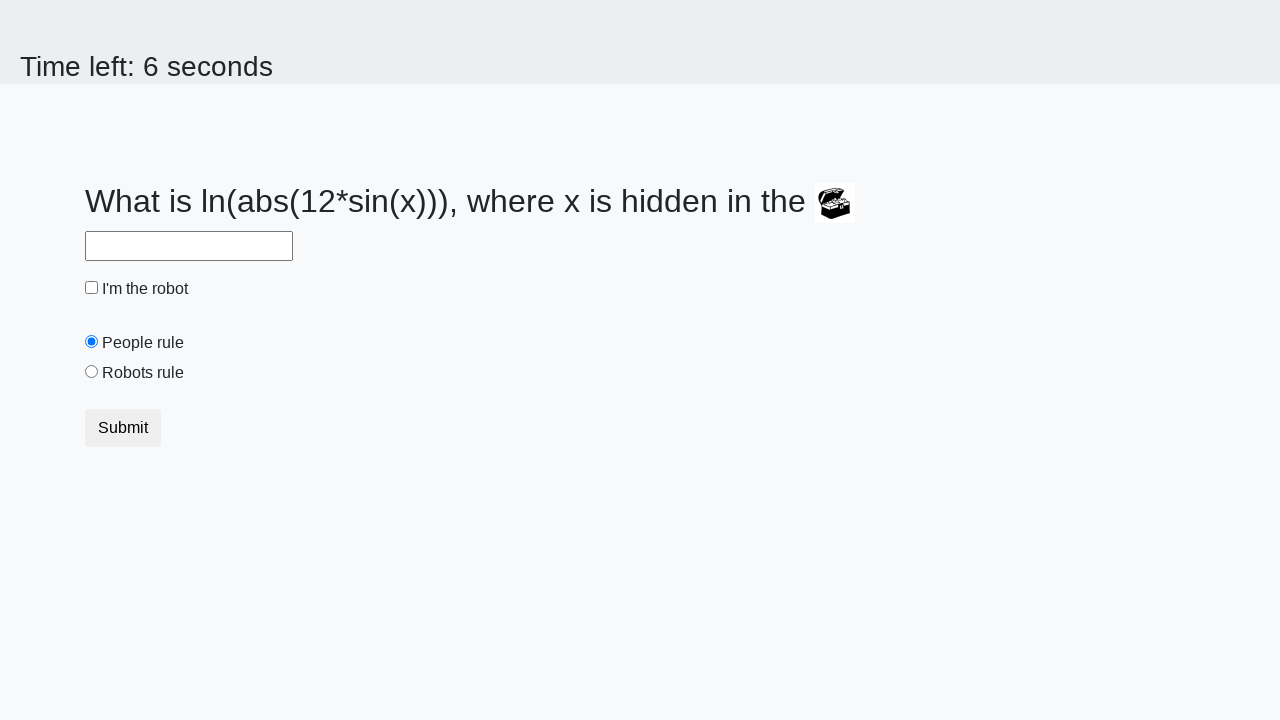

Filled answer field with calculated value: 1.9287463797951705 on #answer
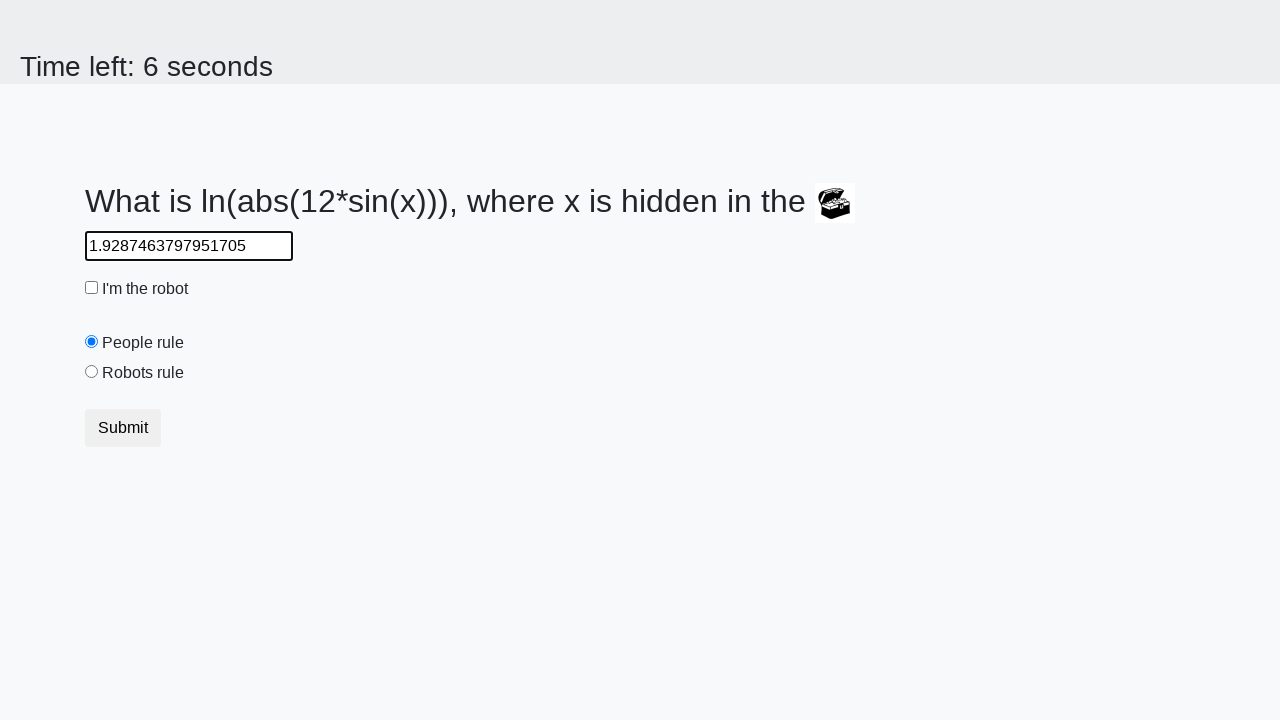

Clicked the robot checkbox at (92, 288) on #robotCheckbox
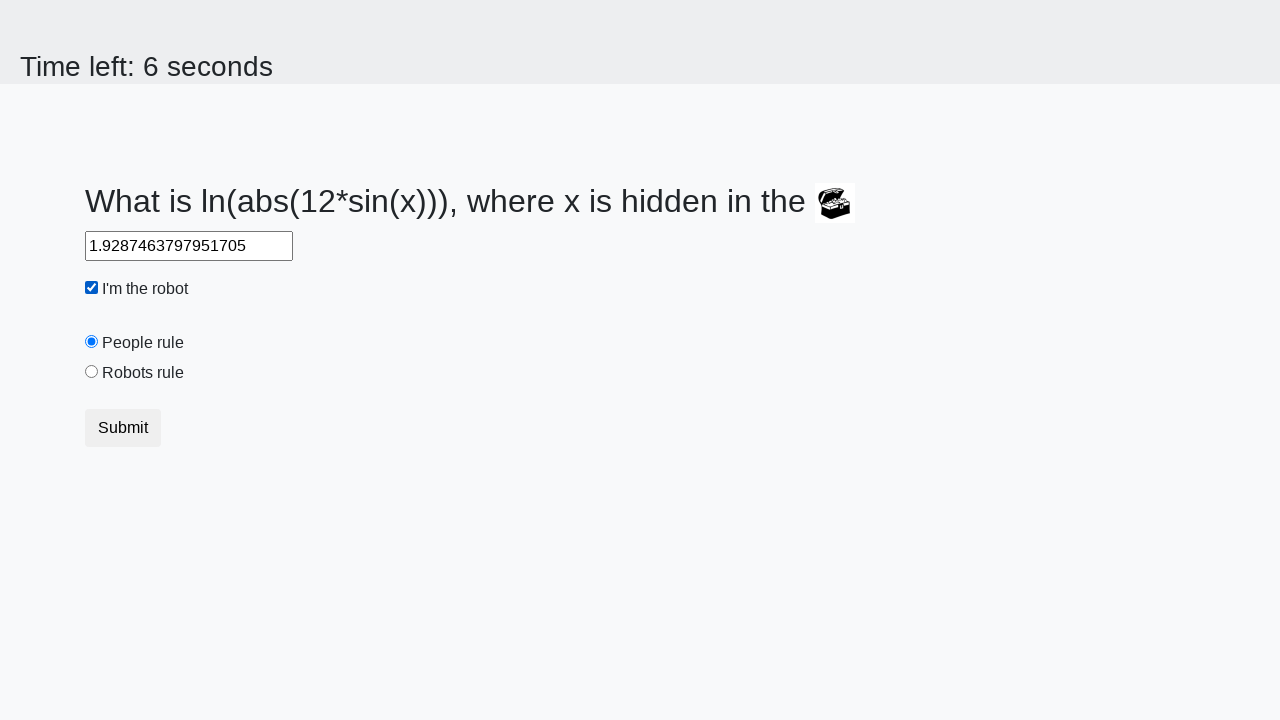

Clicked the robots rule radio button at (92, 372) on #robotsRule
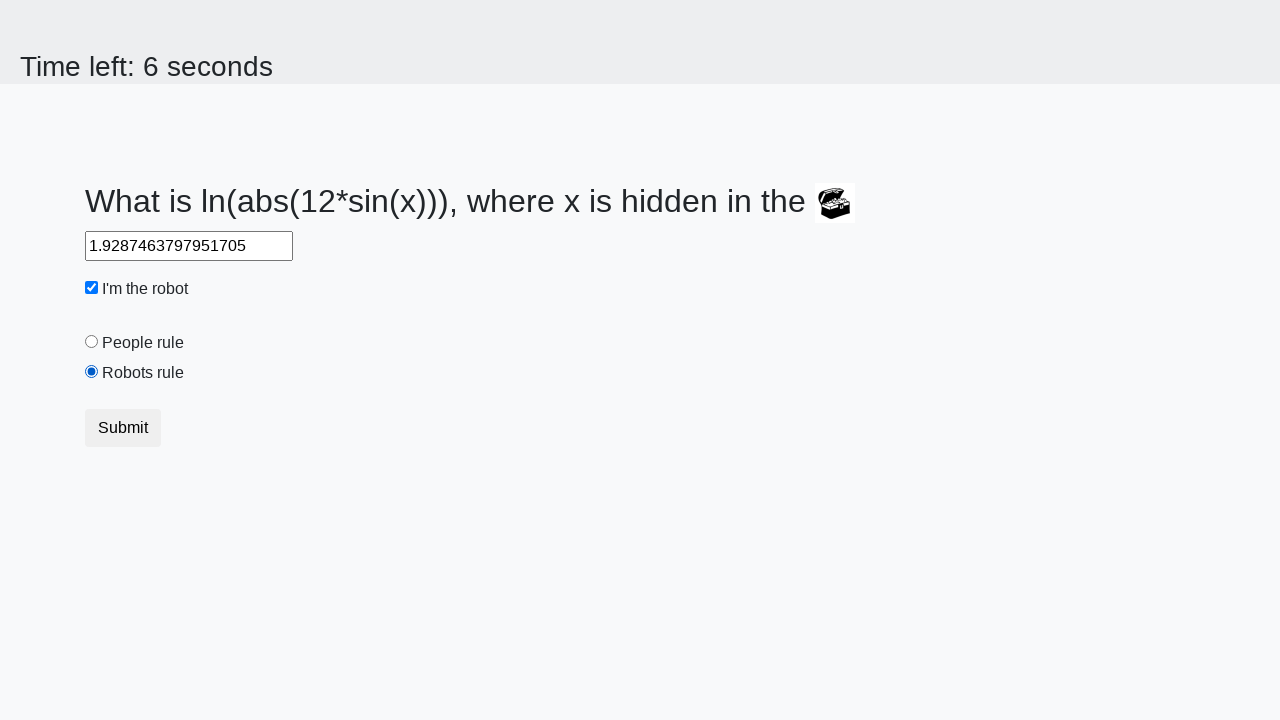

Clicked submit button to submit the form at (123, 428) on button.btn
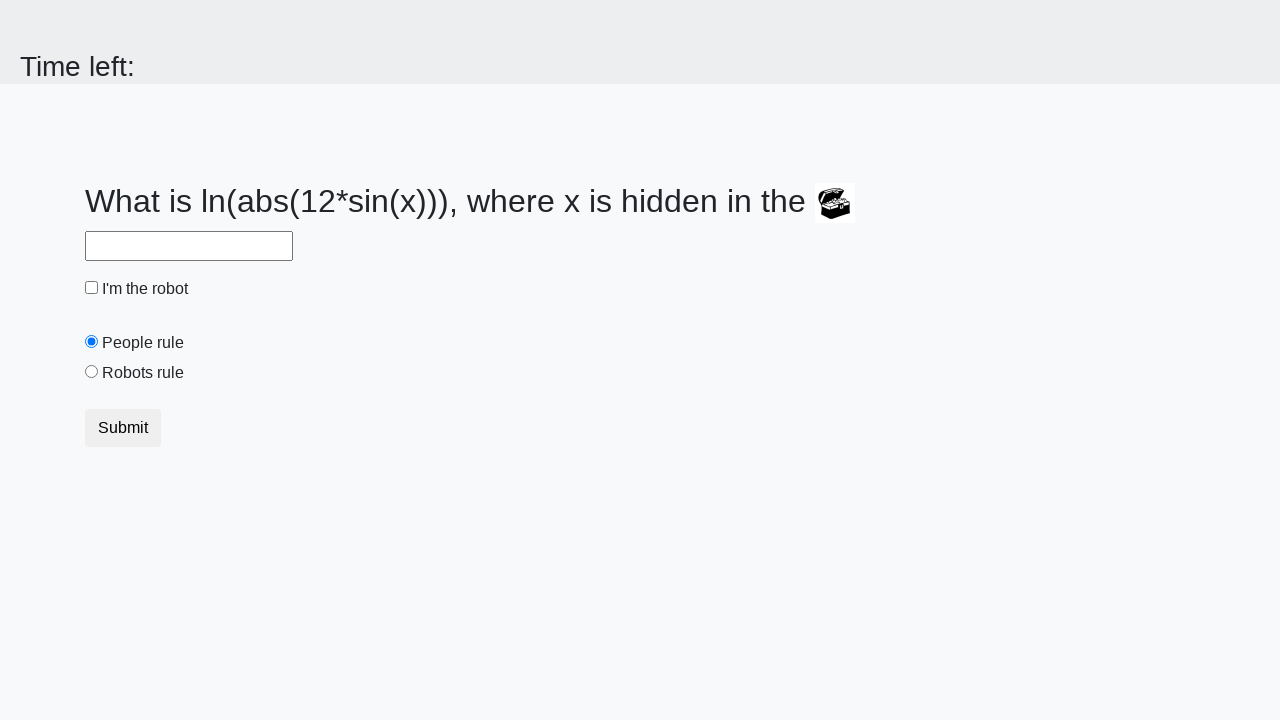

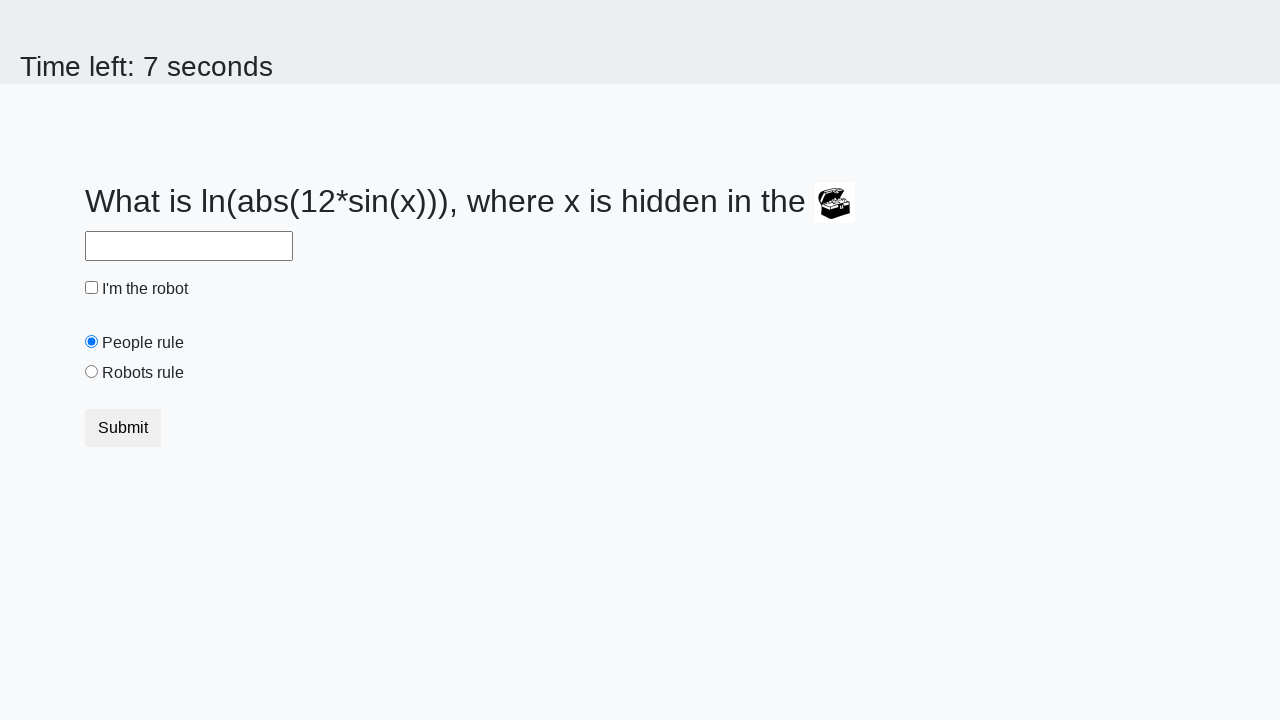